Tests drag-and-drop functionality on the jQuery UI droppable demo page by switching to the demo iframe and dragging an element onto a drop target.

Starting URL: https://www.jqueryui.com/droppable

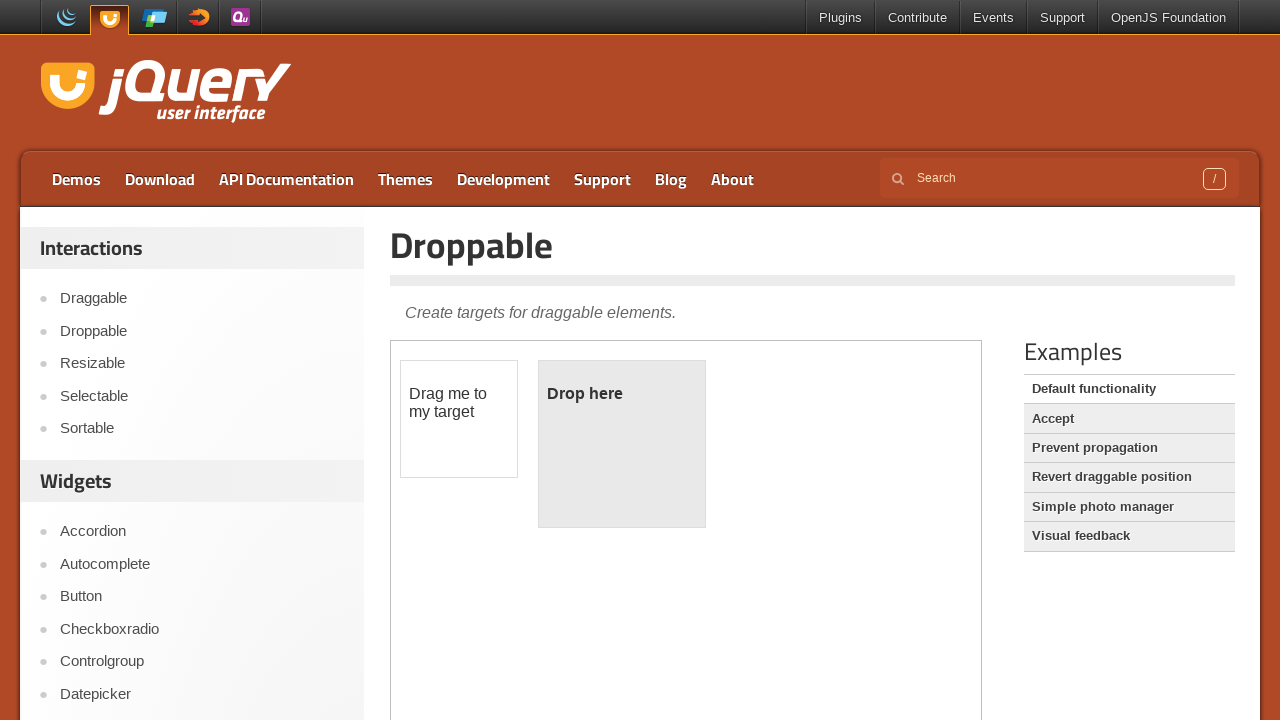

Located the demo iframe
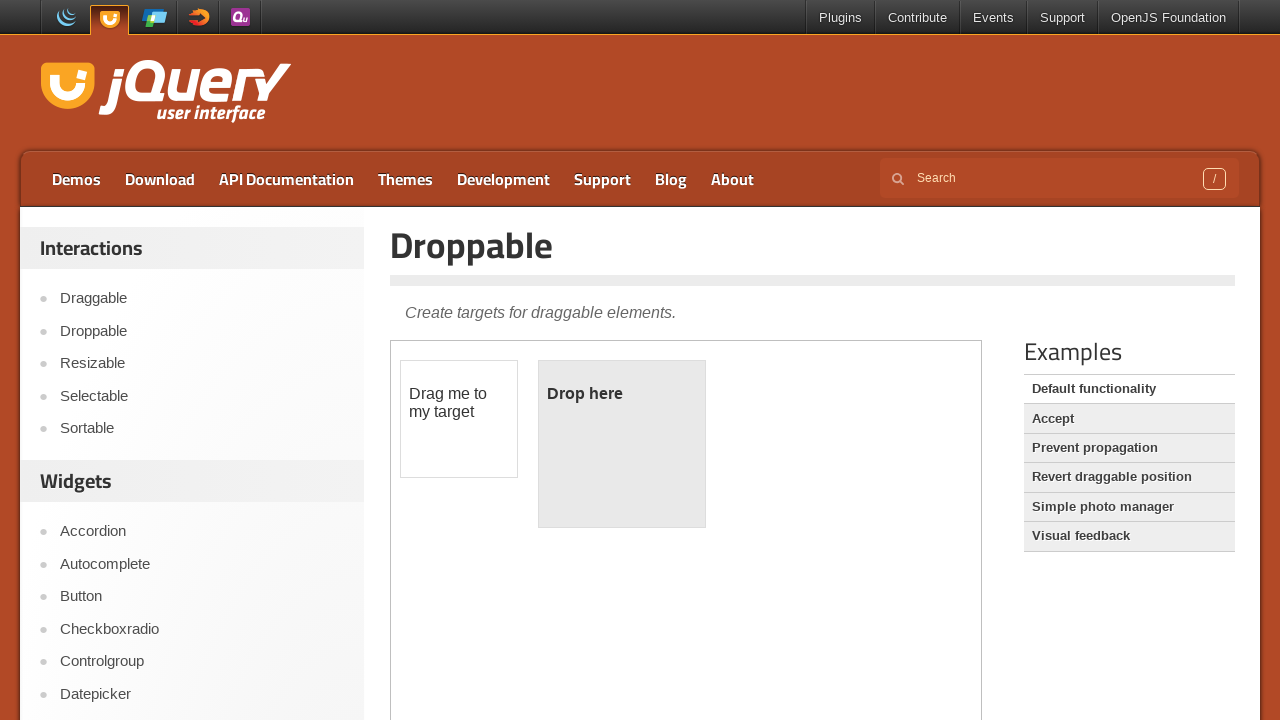

Located the draggable element within the iframe
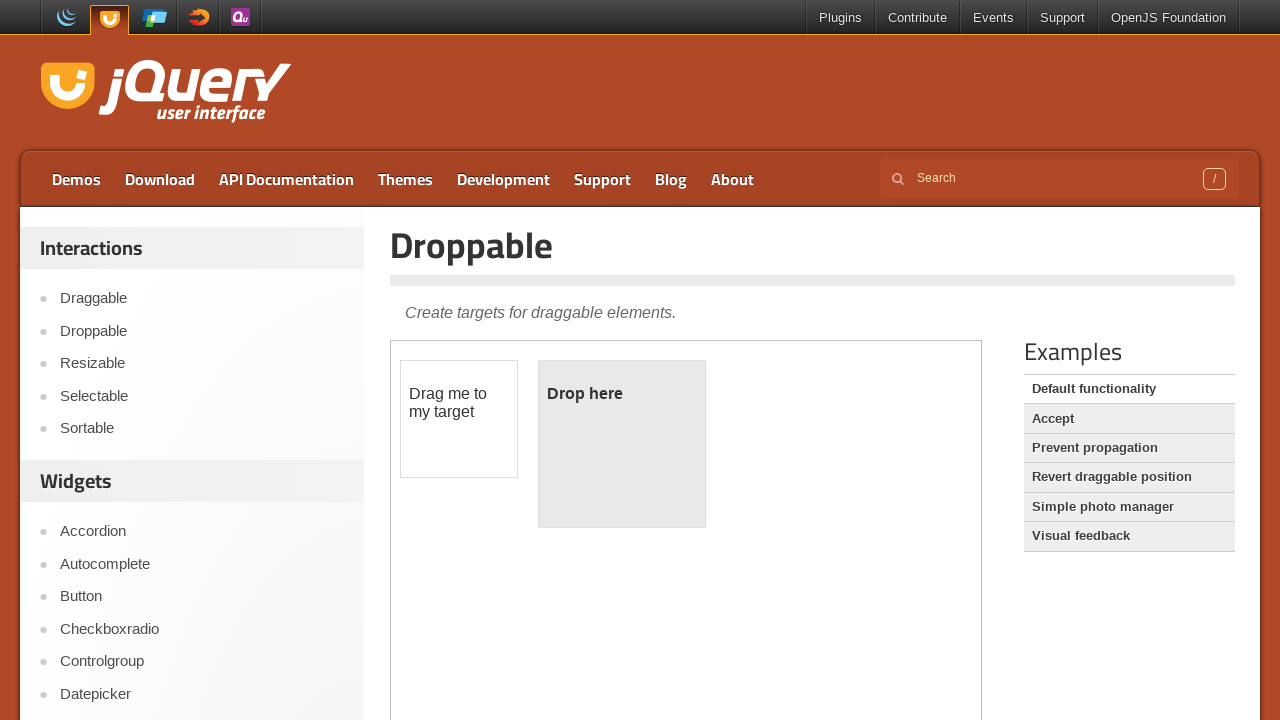

Located the droppable target element within the iframe
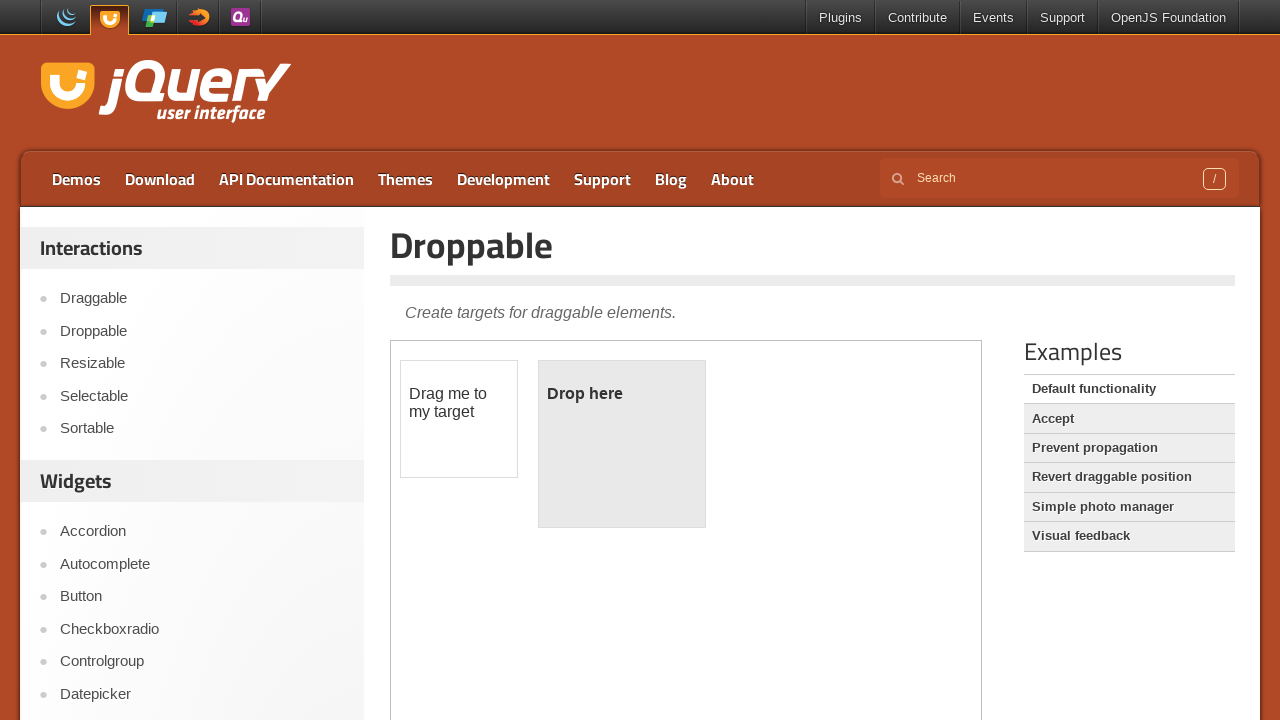

Dragged the draggable element onto the droppable target at (622, 444)
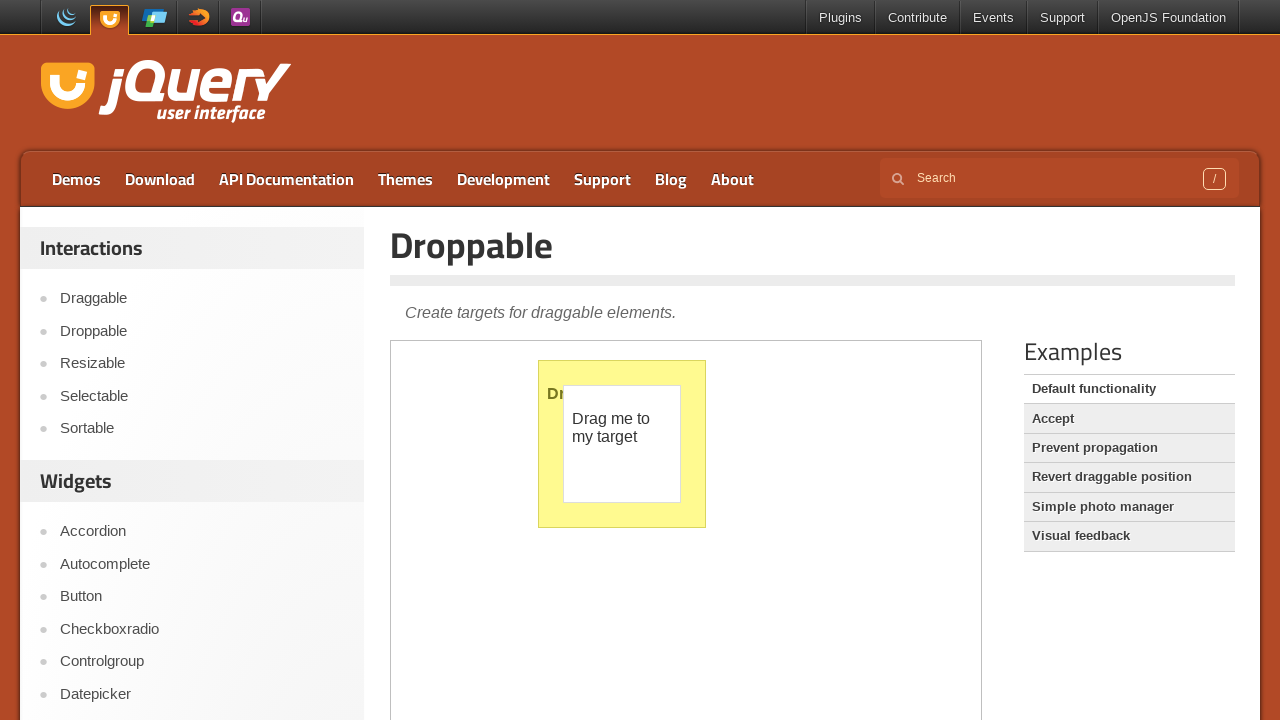

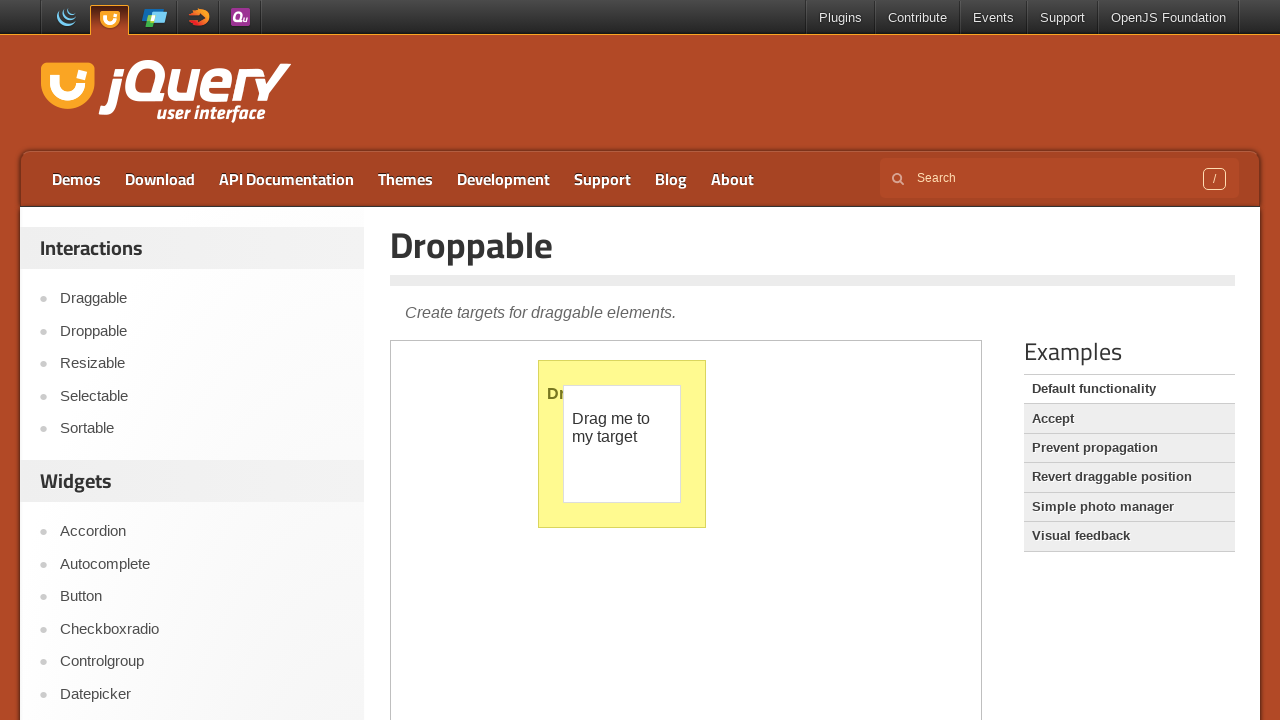